Tests SpiceJet website's passenger selection functionality by opening the passenger dropdown and incrementing adult passenger count multiple times

Starting URL: https://www.spicejet.com/

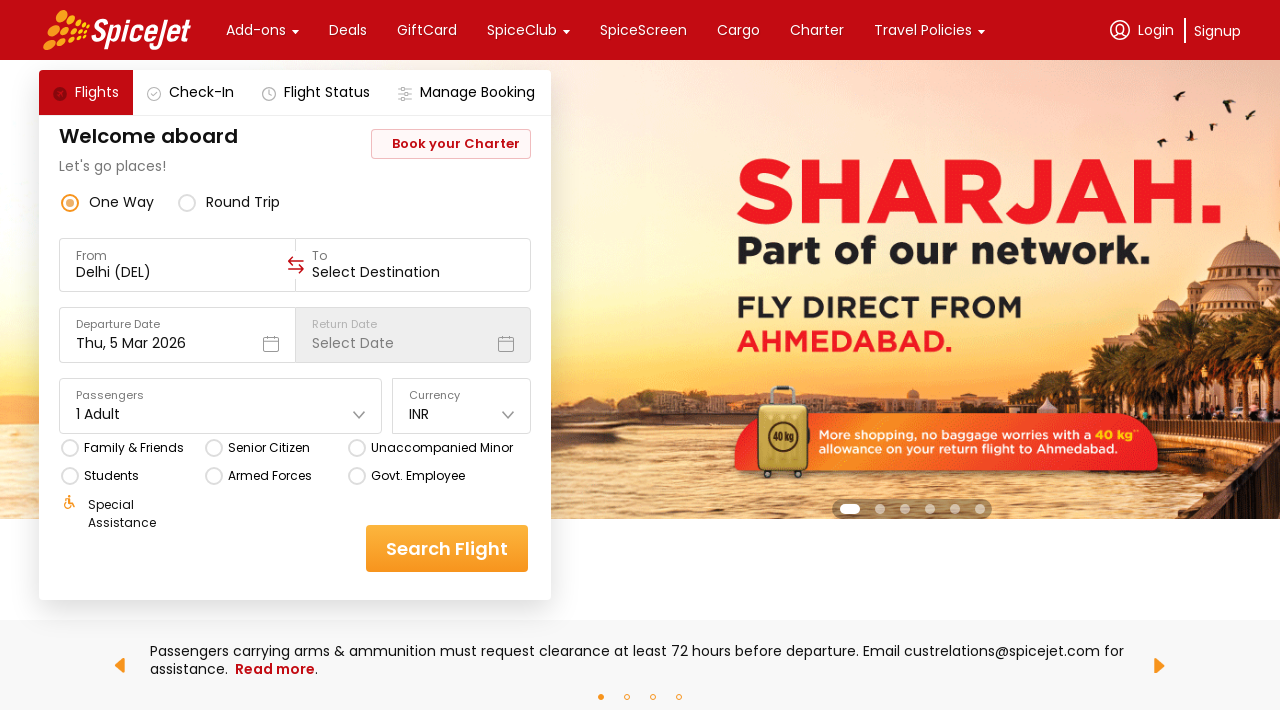

Clicked passenger dropdown to open it at (295, 406) on xpath=//div[@class='css-1dbjc4n r-18u37iz r-19h5ruw r-184en5c']
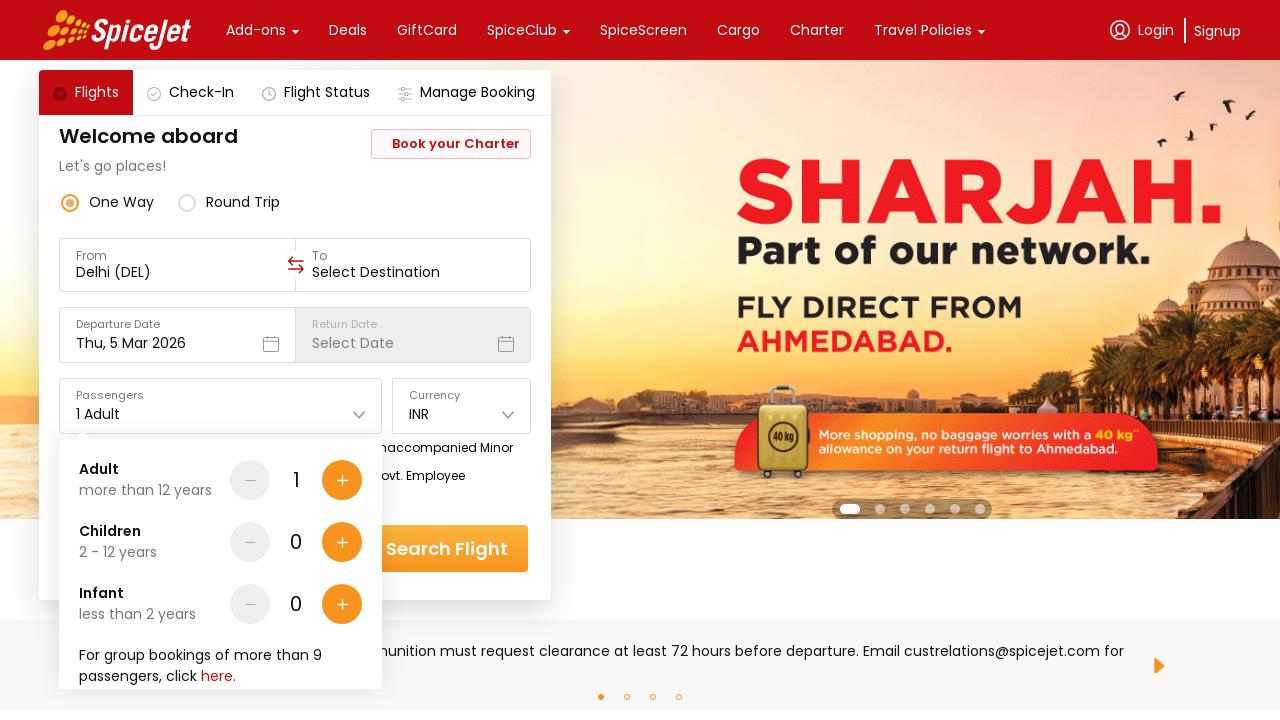

Clicked add adult passenger button once at (342, 480) on div[data-testid='Adult-testID-plus-one-cta']
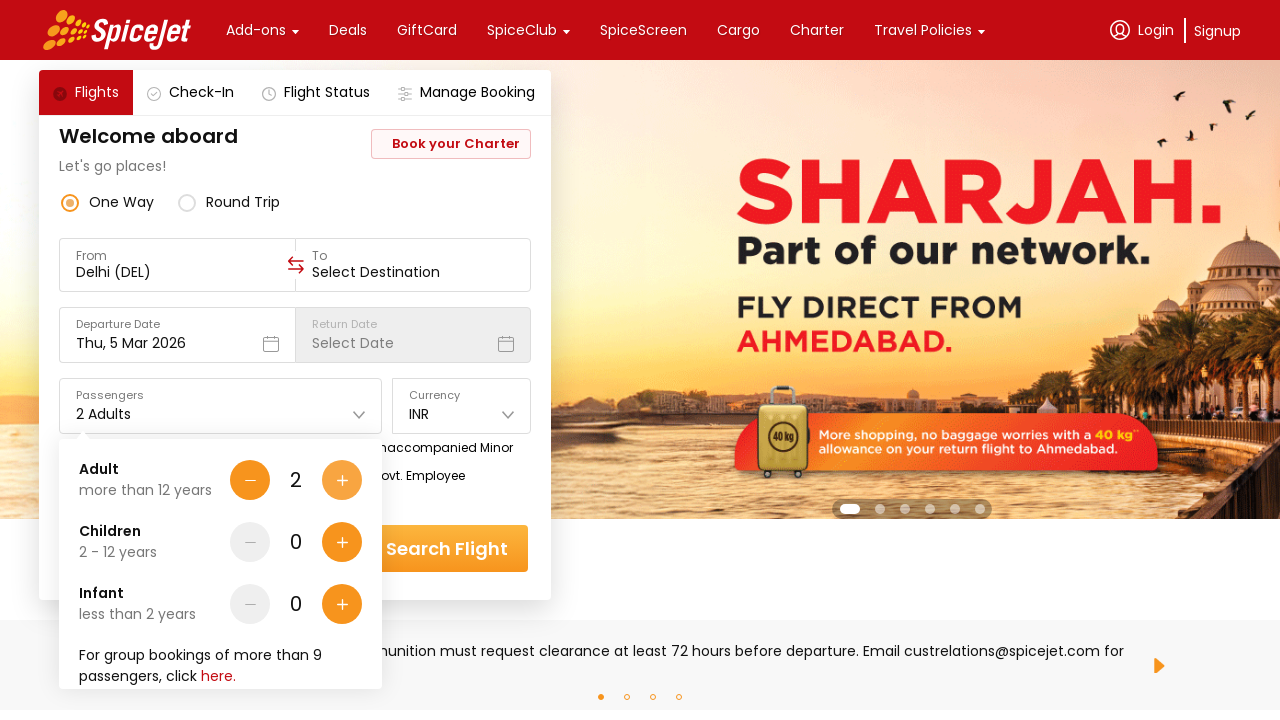

Clicked add adult passenger button (iteration 1 of 5) at (342, 480) on div[data-testid='Adult-testID-plus-one-cta']
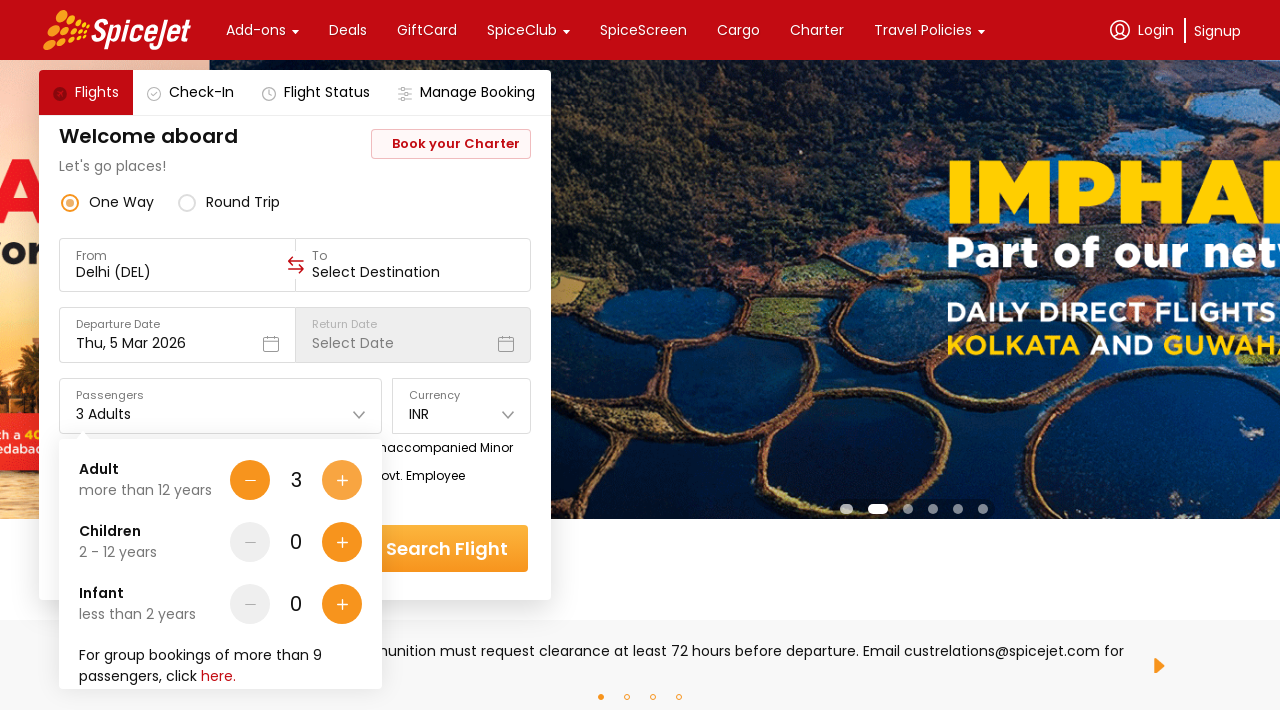

Clicked add adult passenger button (iteration 2 of 5) at (342, 480) on div[data-testid='Adult-testID-plus-one-cta']
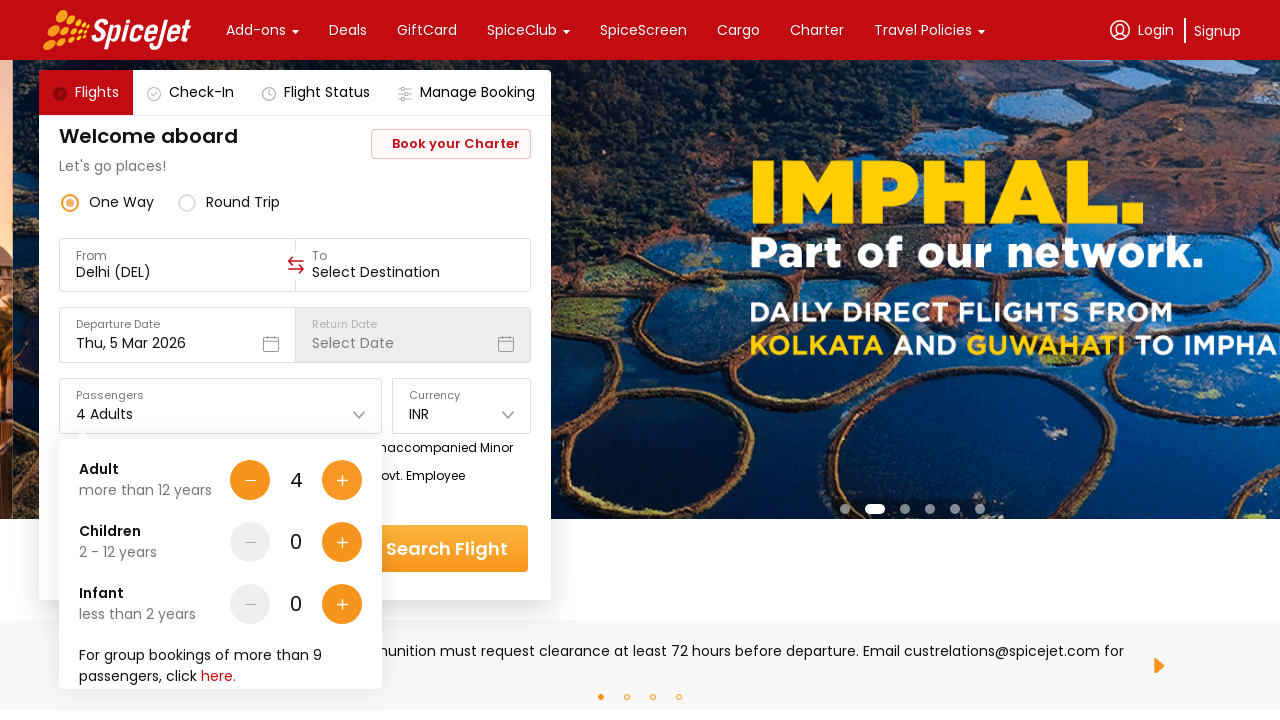

Clicked add adult passenger button (iteration 3 of 5) at (342, 480) on div[data-testid='Adult-testID-plus-one-cta']
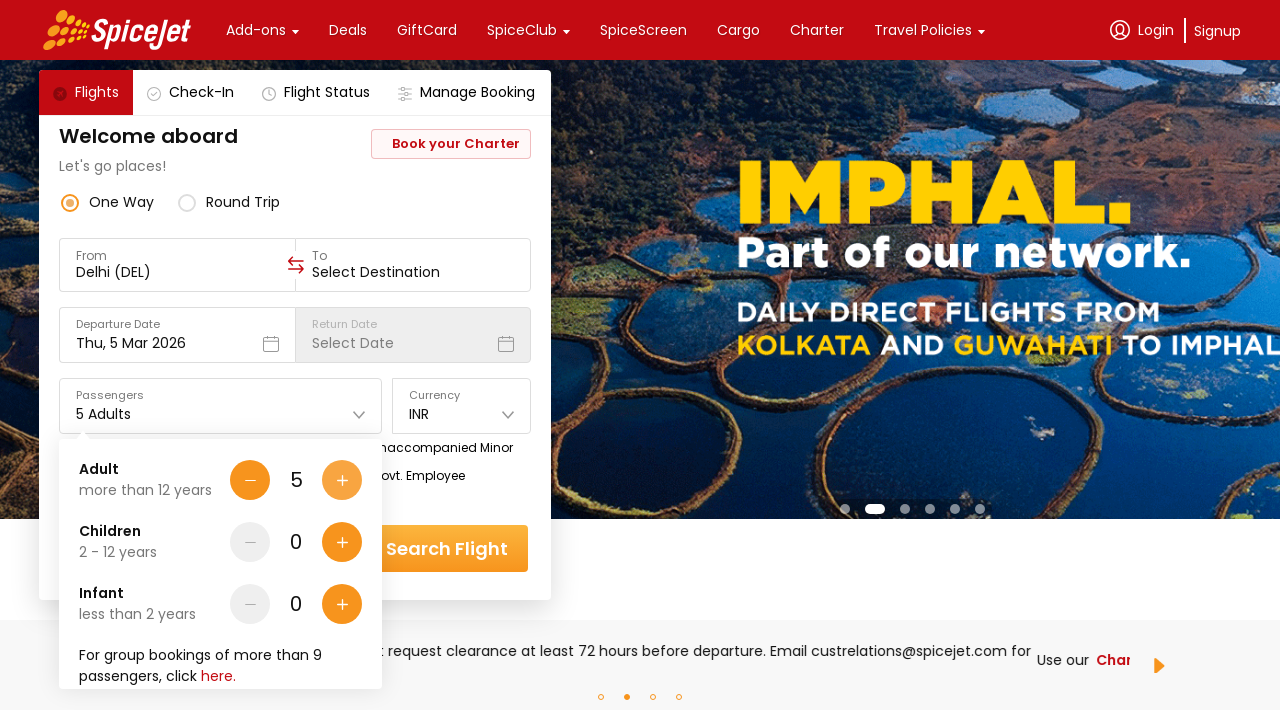

Clicked add adult passenger button (iteration 4 of 5) at (342, 480) on div[data-testid='Adult-testID-plus-one-cta']
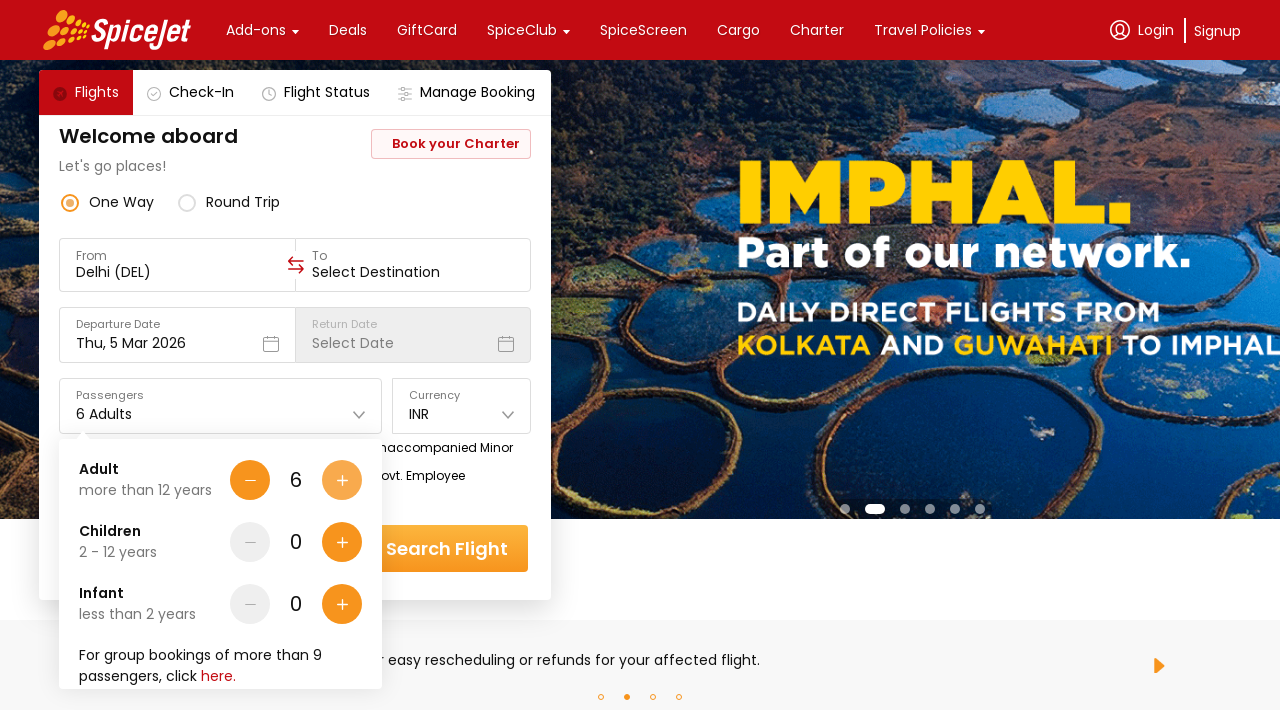

Clicked add adult passenger button (iteration 5 of 5) at (342, 480) on div[data-testid='Adult-testID-plus-one-cta']
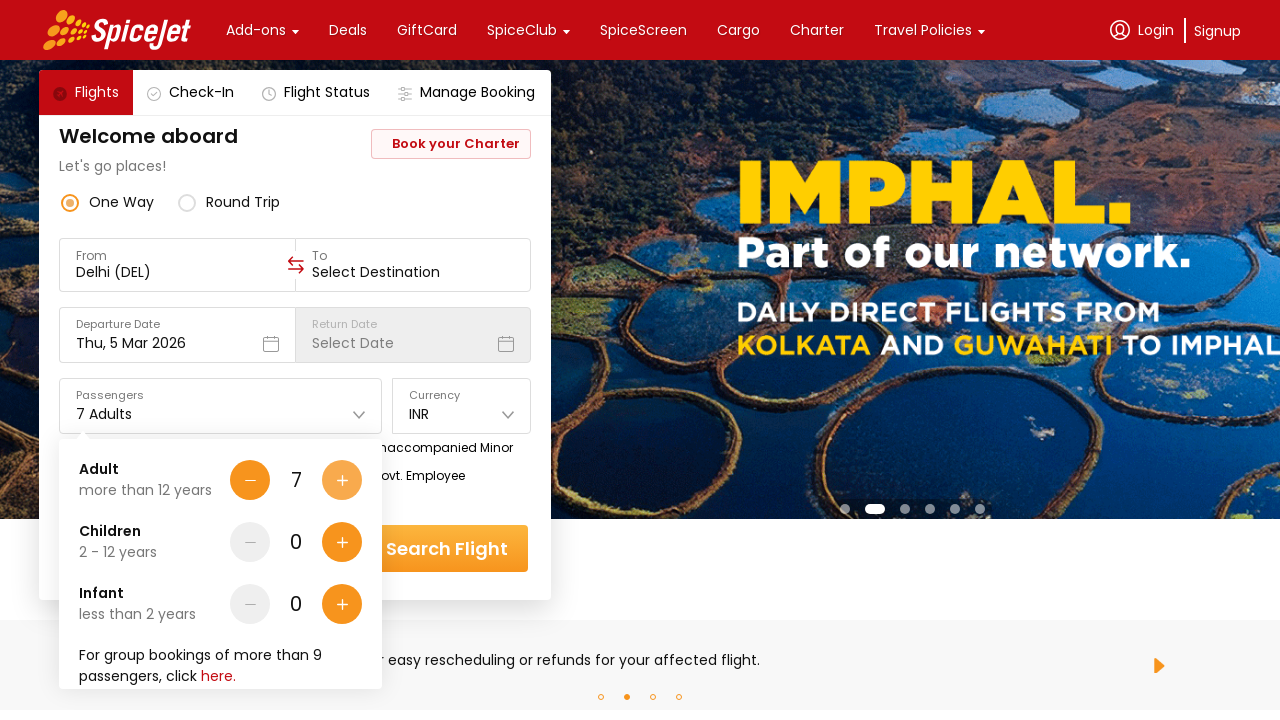

Clicked done button to close passenger selection at (317, 648) on xpath=//div[@data-testid='home-page-travellers-done-cta']
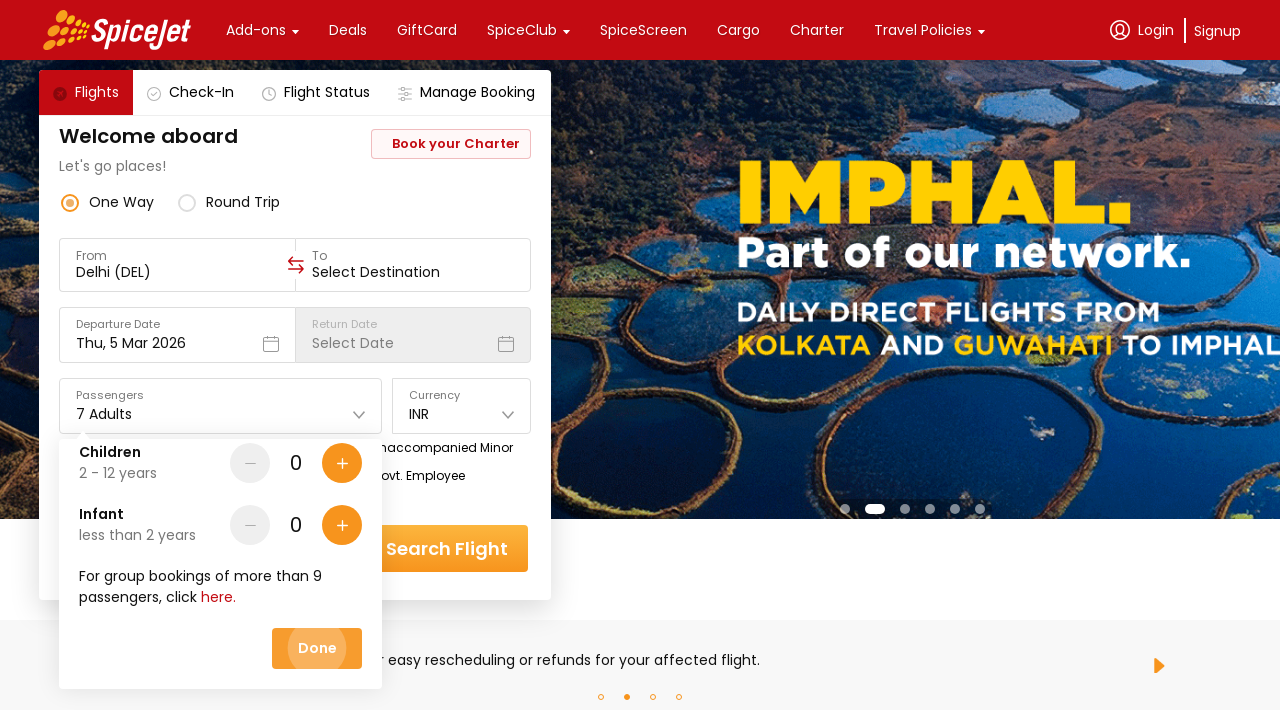

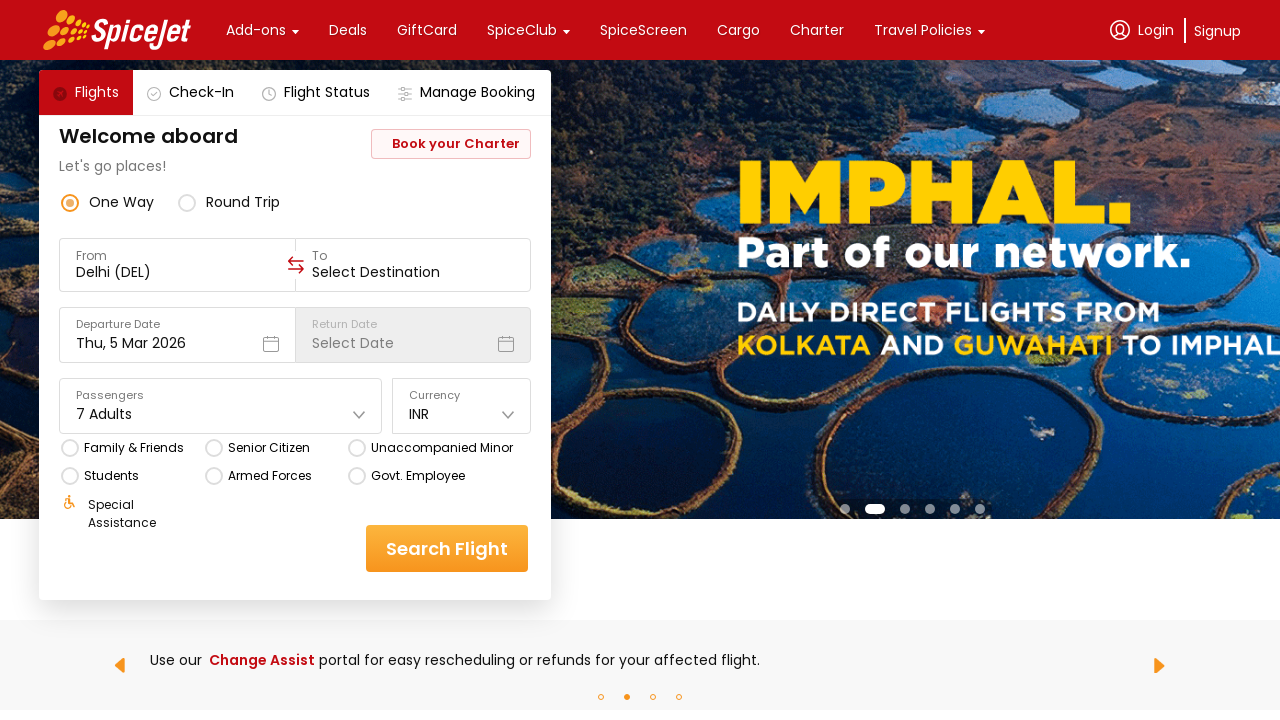